Tests JavaScript confirm dialog functionality by switching to an iframe, clicking a button to trigger the confirm dialog, accepting it, and verifying the result text

Starting URL: https://www.w3schools.com/js/tryit.asp?filename=tryjs_confirm

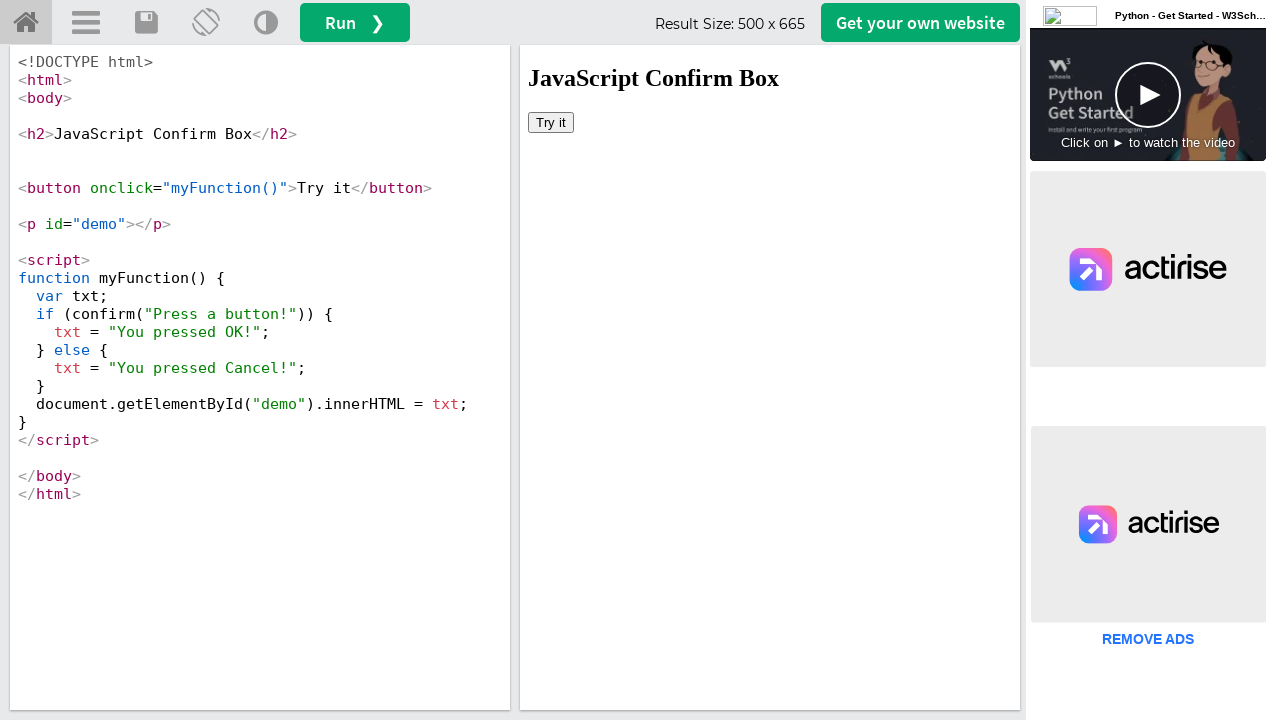

Located iframe with ID 'iframeResult'
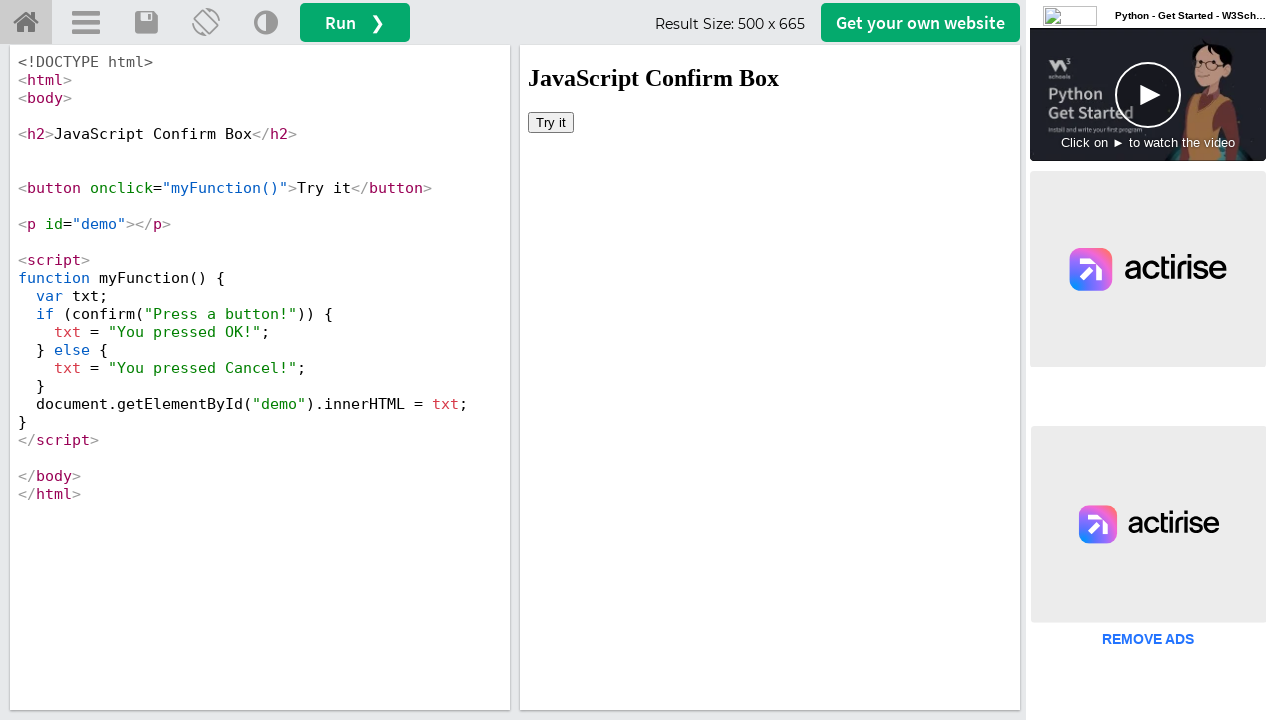

Clicked 'Try it' button to trigger confirm dialog at (551, 122) on #iframeResult >> internal:control=enter-frame >> button:has-text('Try it')
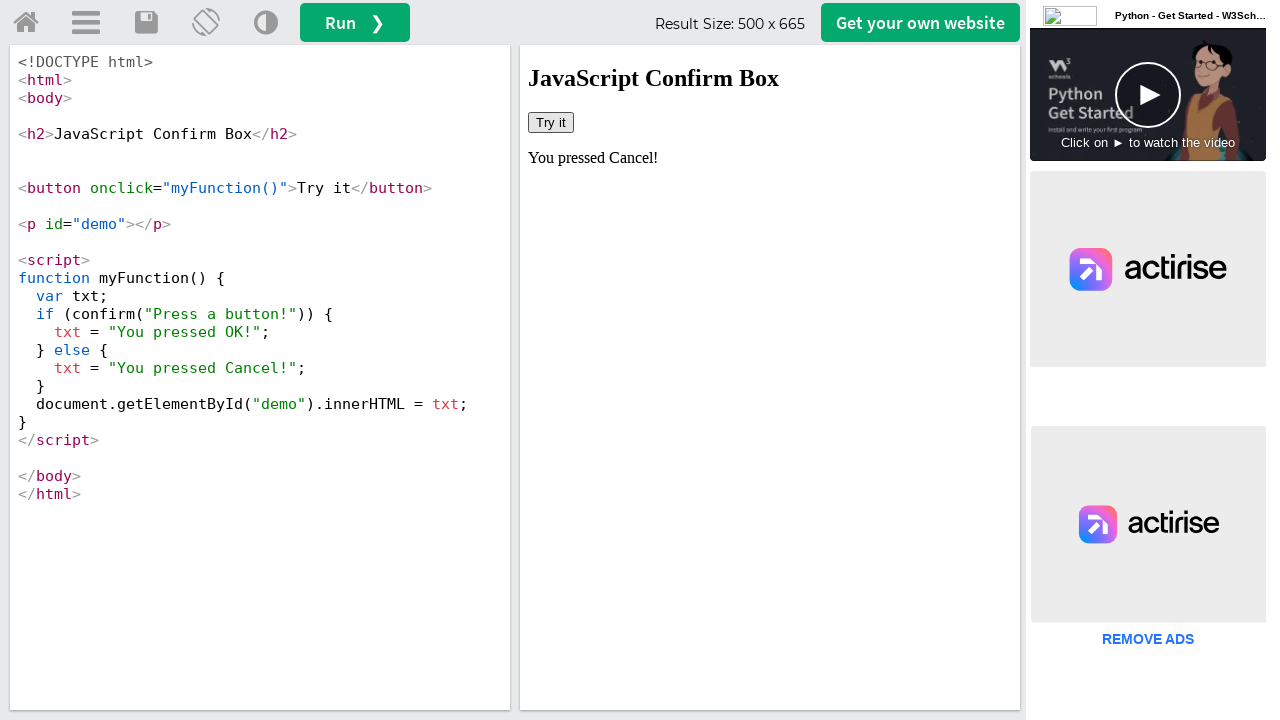

Set up dialog handler to accept confirm dialogs
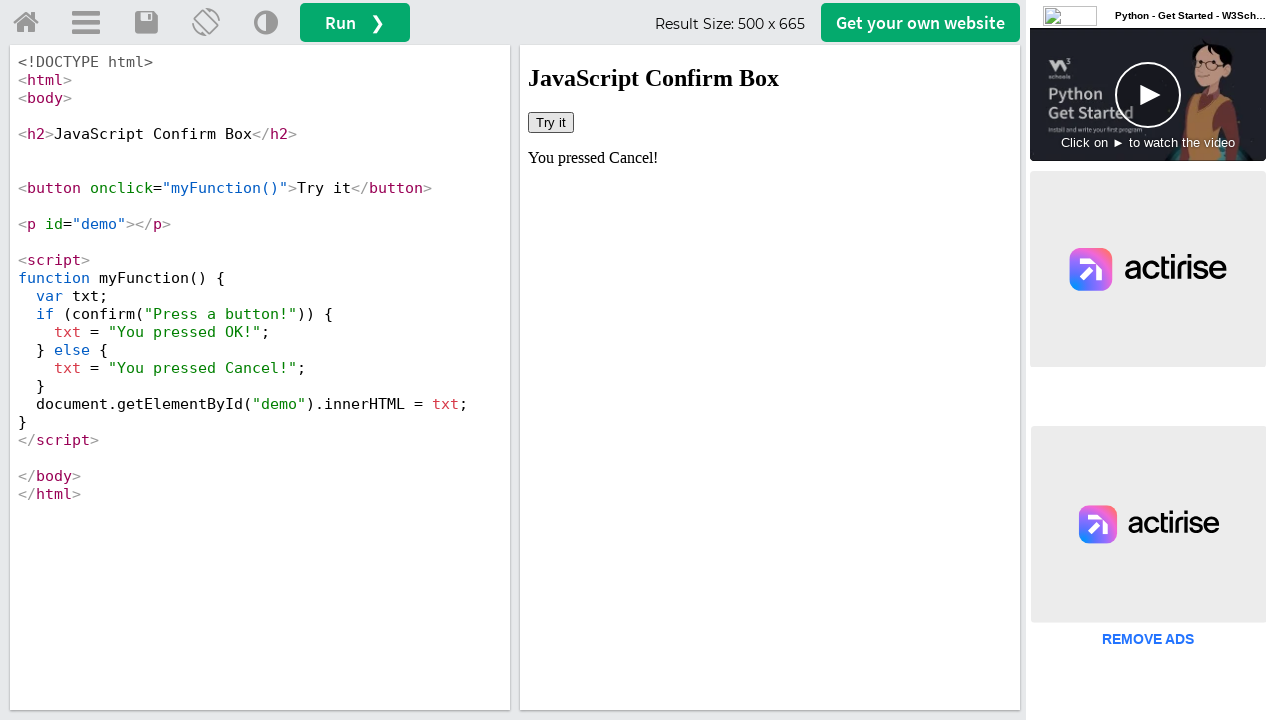

Waited 500ms for result text to update
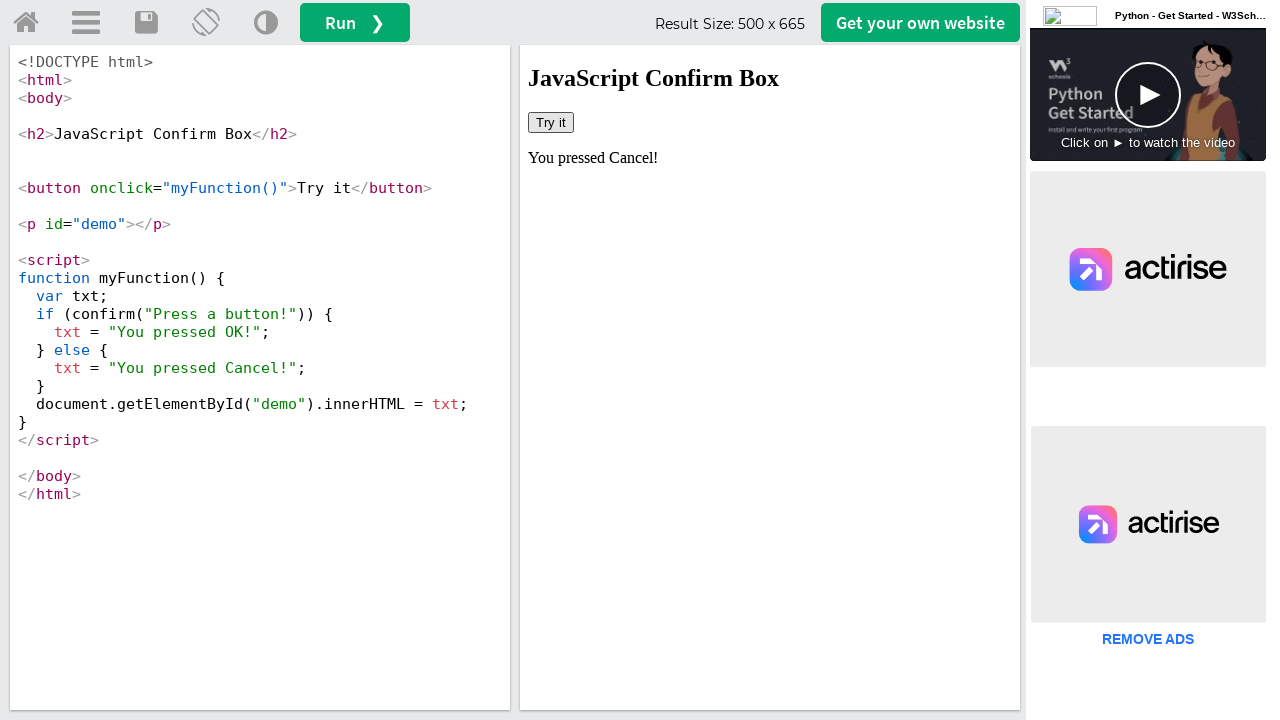

Retrieved result text from #demo element
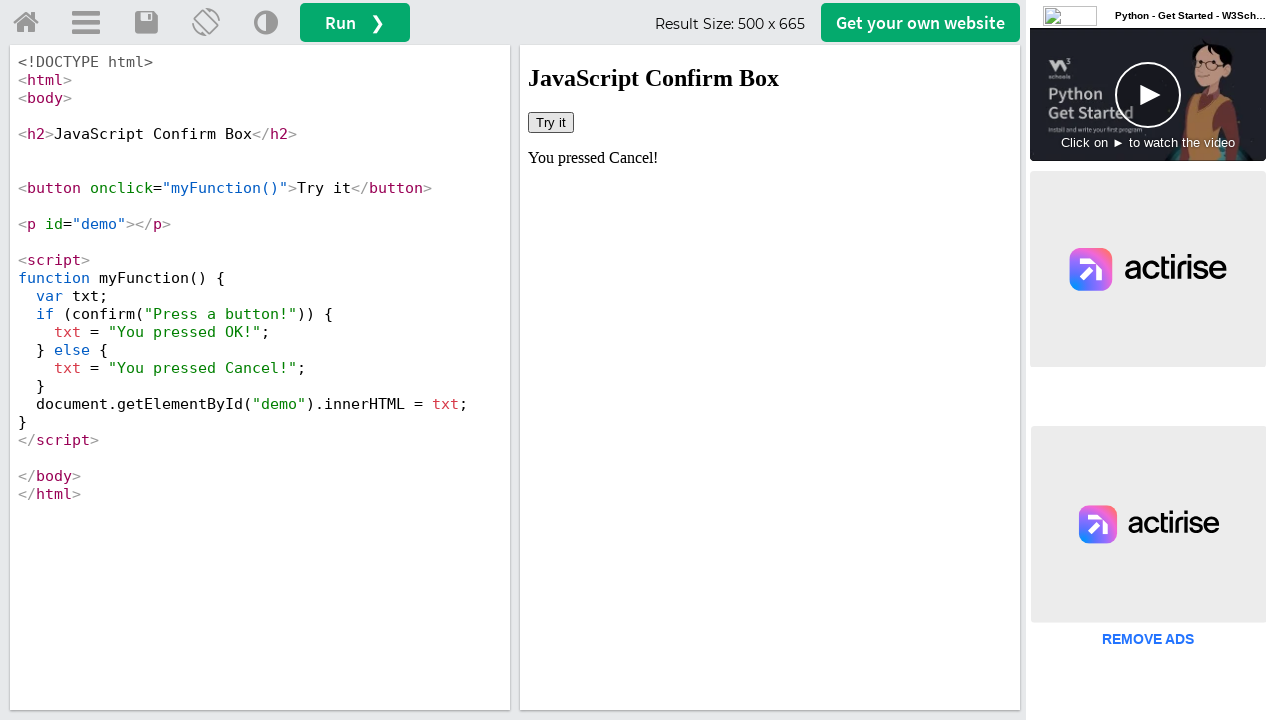

Printed result text: You pressed Cancel!
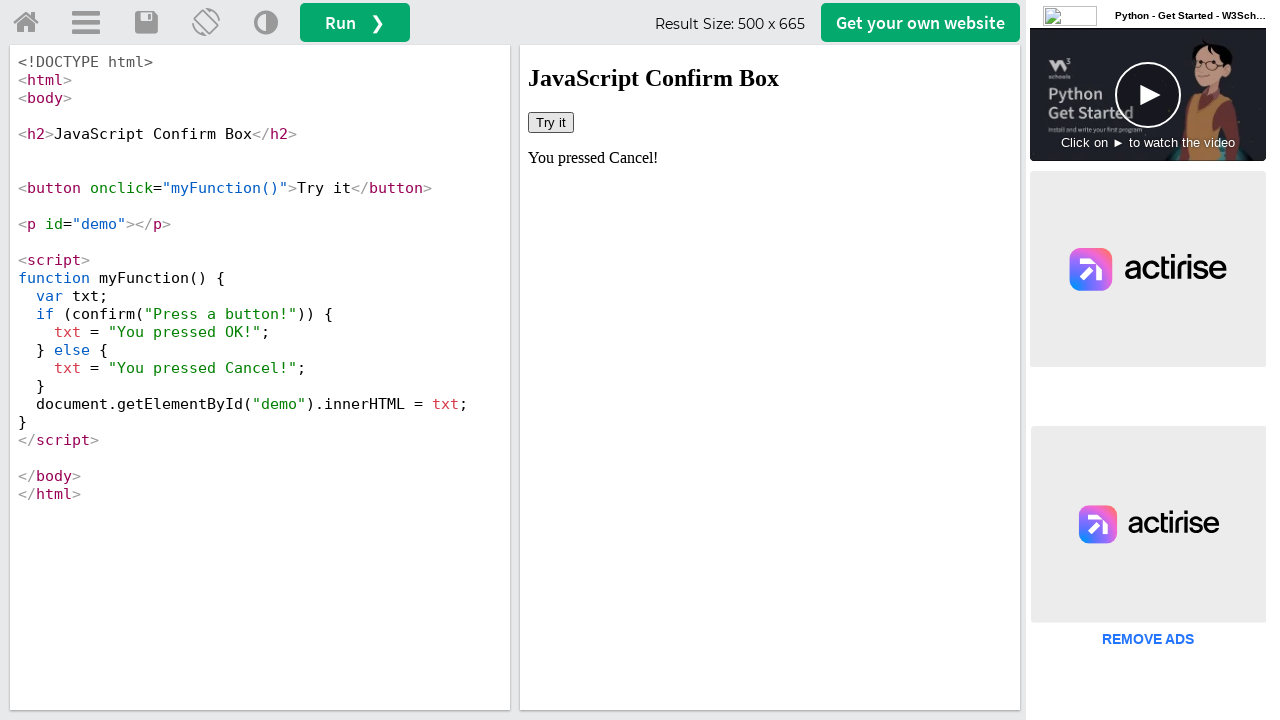

Verified that confirm dialog was successfully accepted
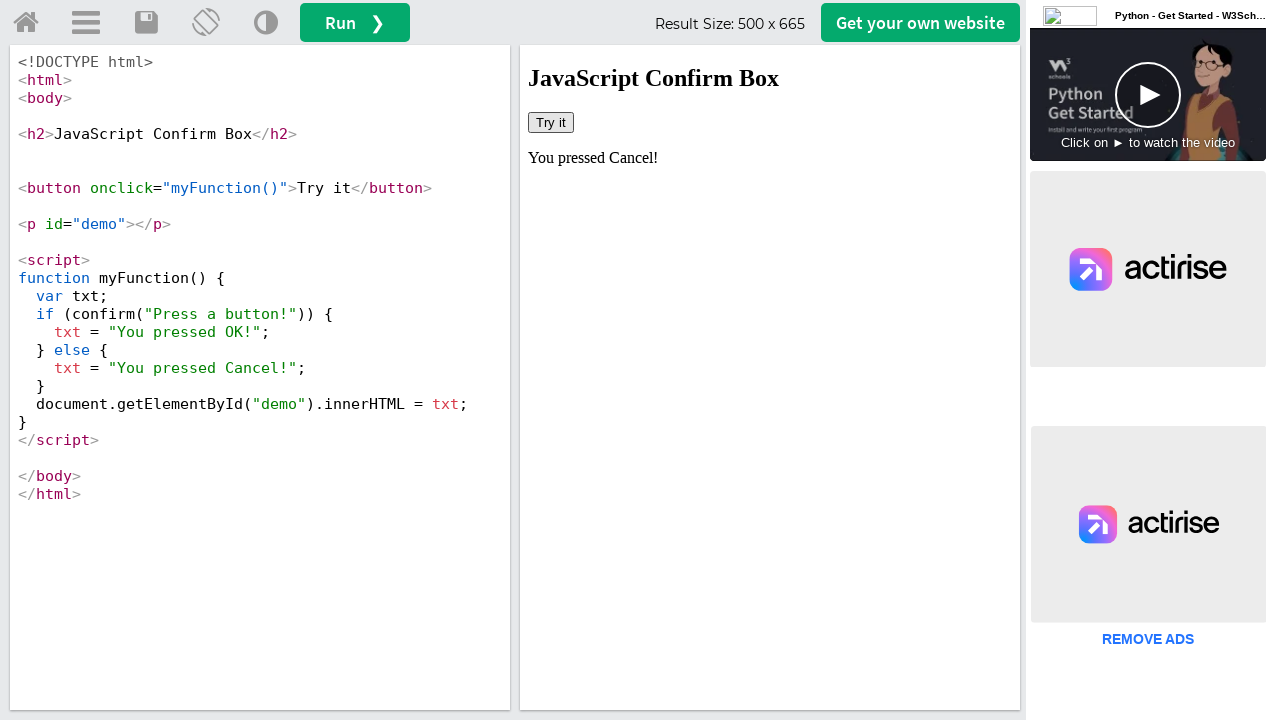

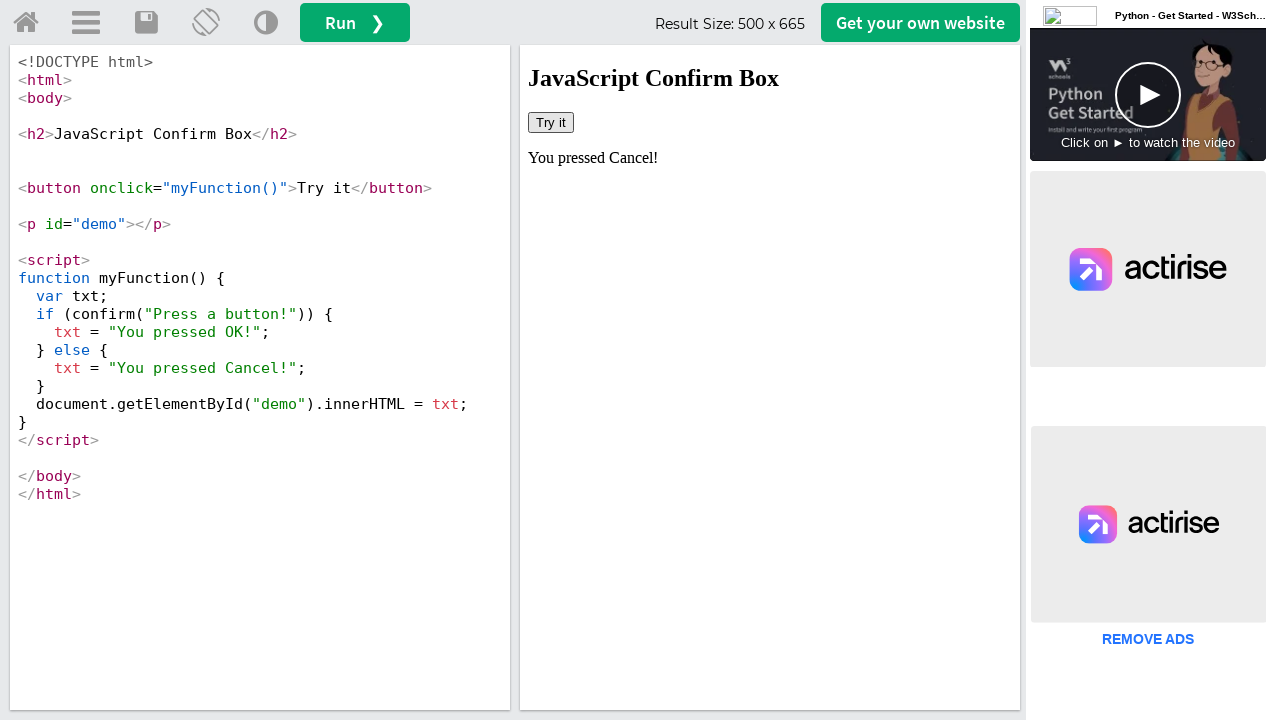